Tests the FEMA flood map search portal by selecting a state from the dropdown, selecting a county and community, performing a search, and expanding the results tree to view state-level flood data.

Starting URL: https://msc.fema.gov/portal/advanceSearch#searchresultsanchor

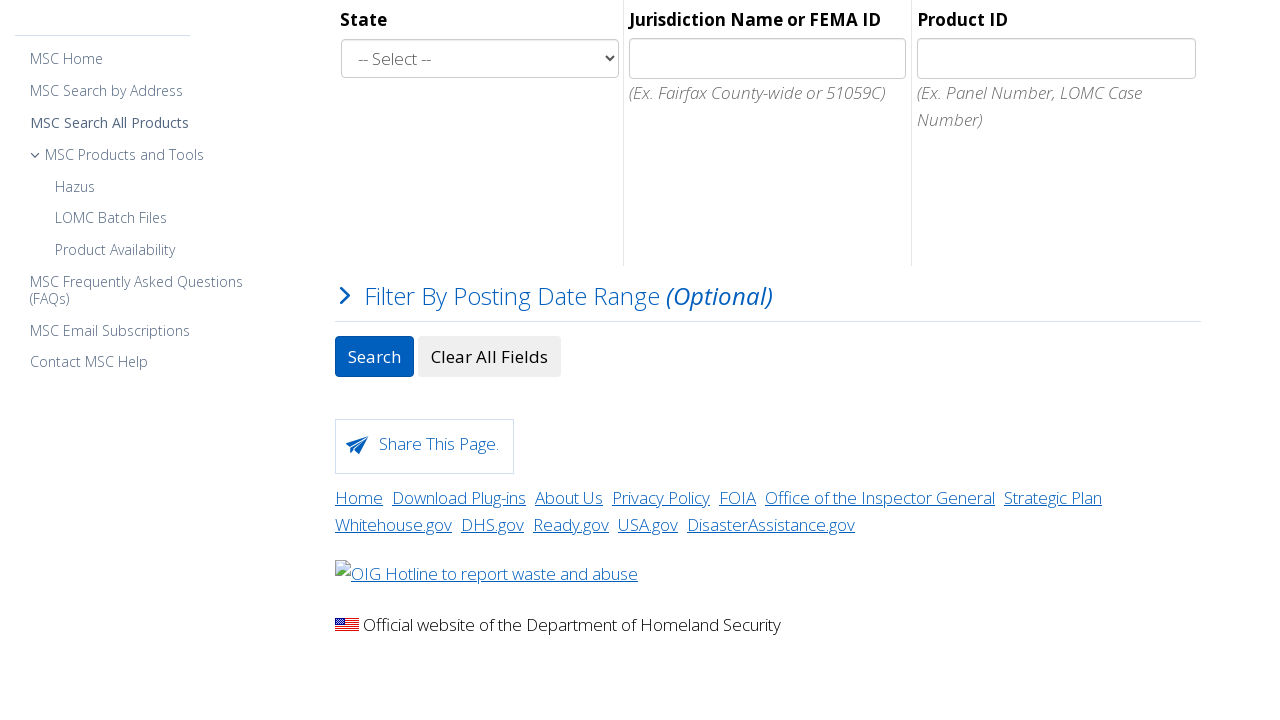

State dropdown selector became available
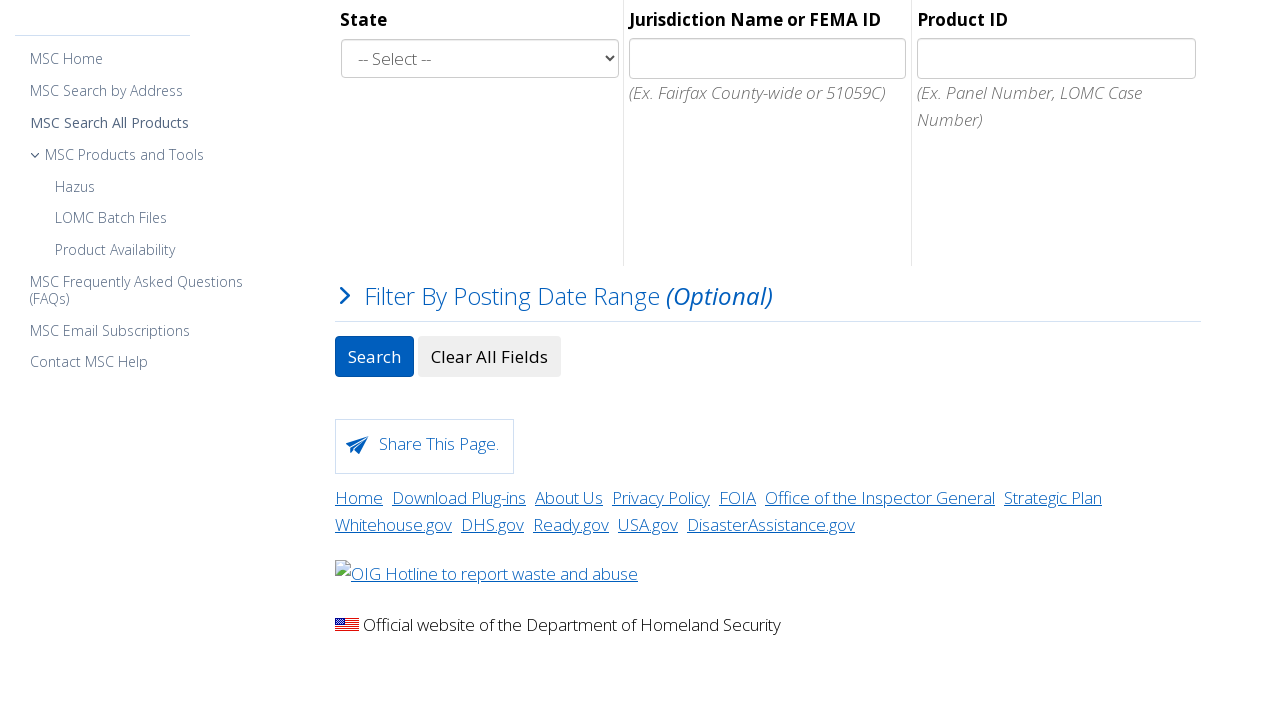

Selected state from dropdown (index 3) on select[name='selstate']
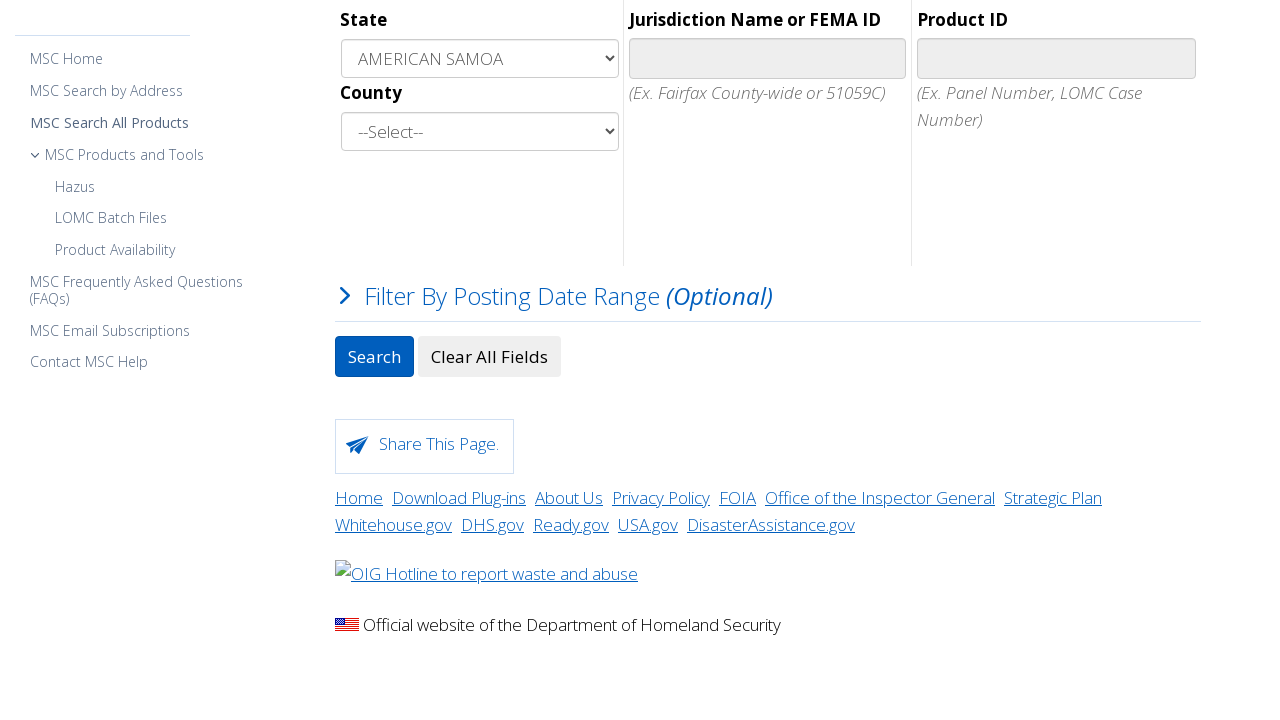

County dropdown populated after state selection
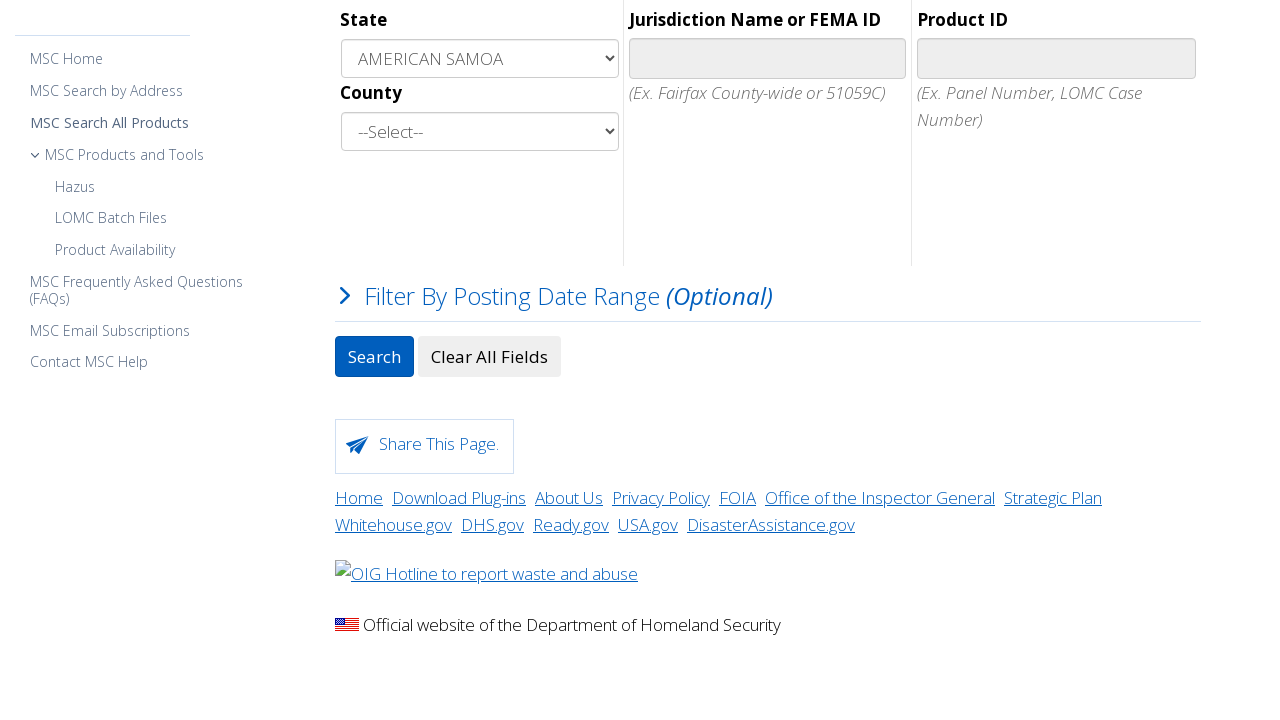

Selected first county from dropdown on select[name='selcounty']
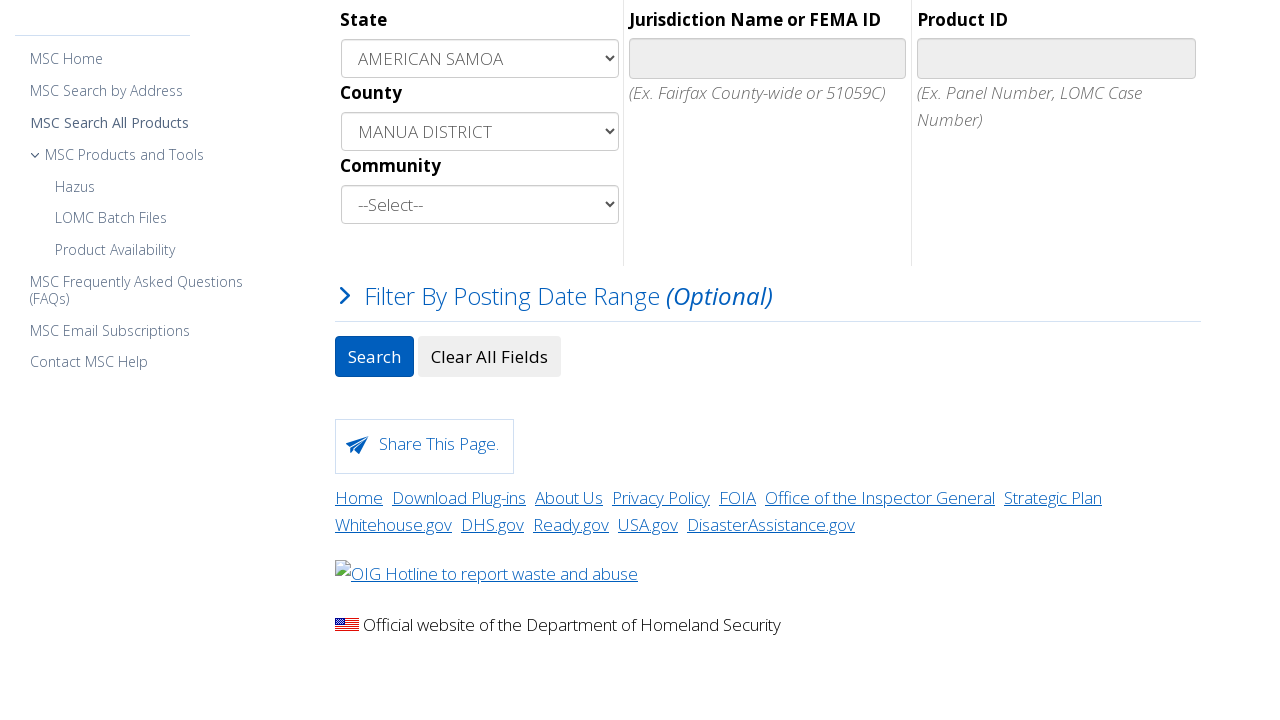

Community dropdown populated after county selection
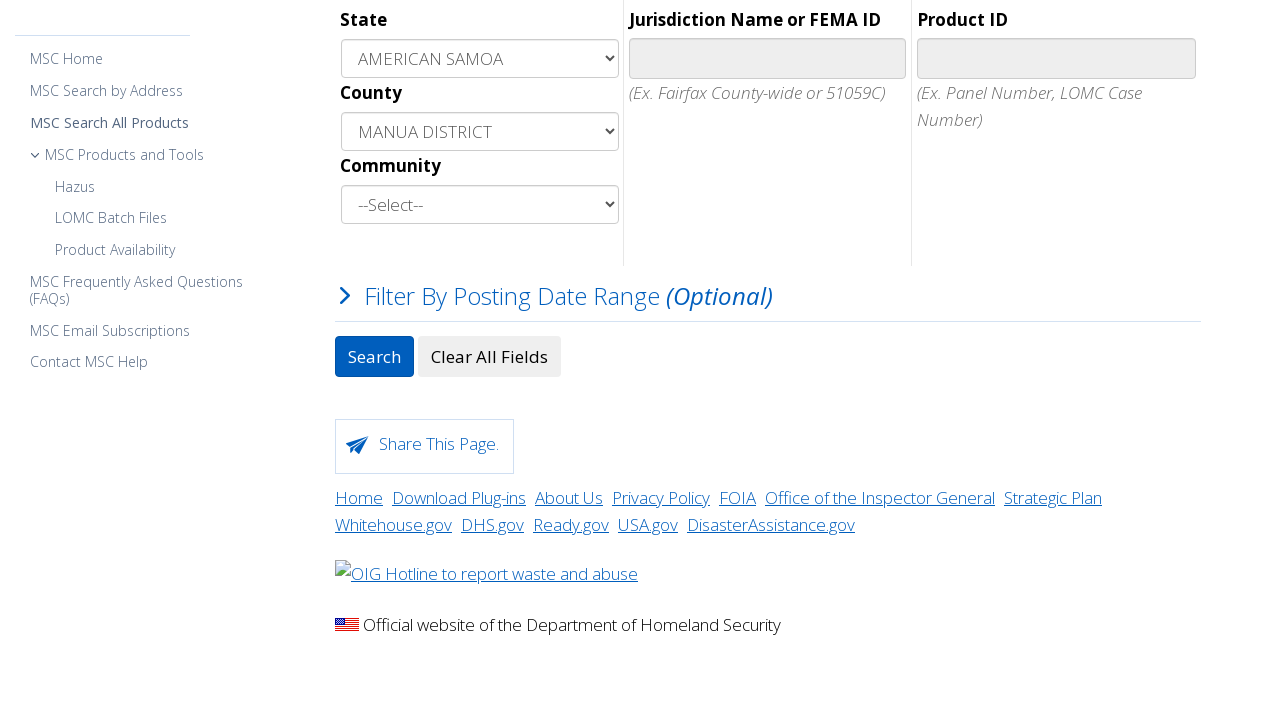

Selected first community from dropdown on select[name='selcommunity']
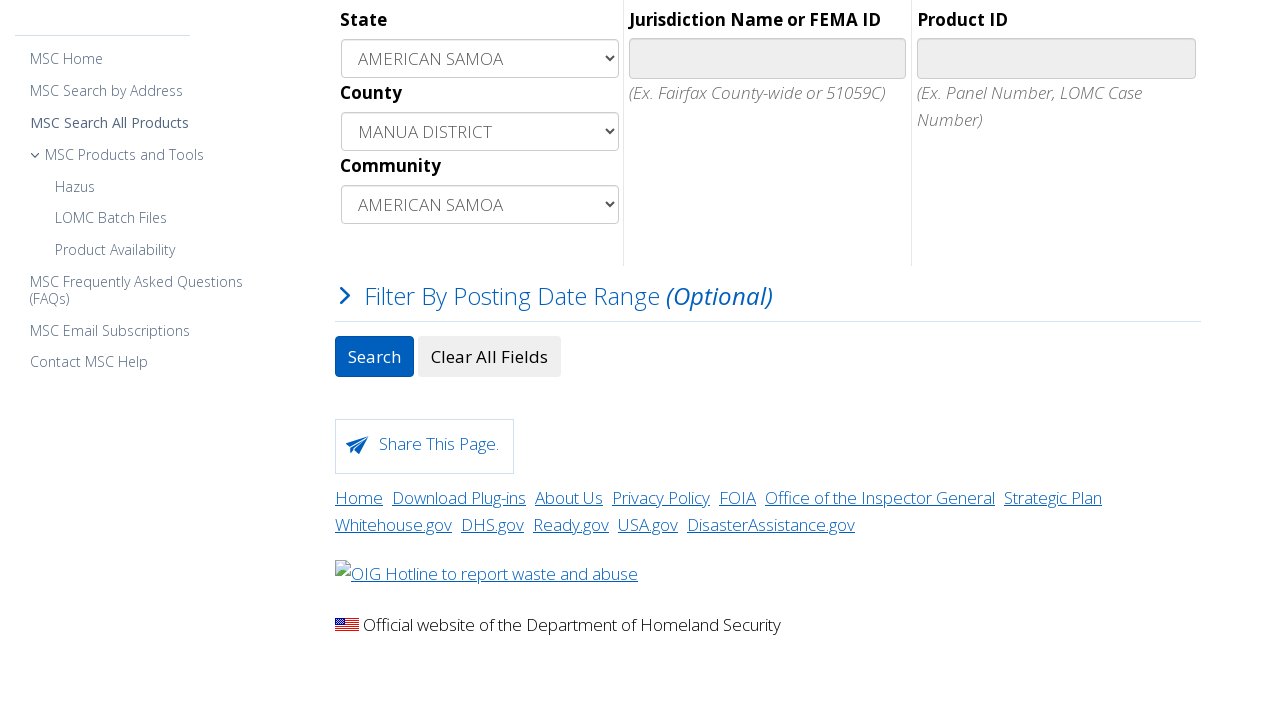

Clicked main search button to initiate flood map search at (374, 356) on #mainSearch
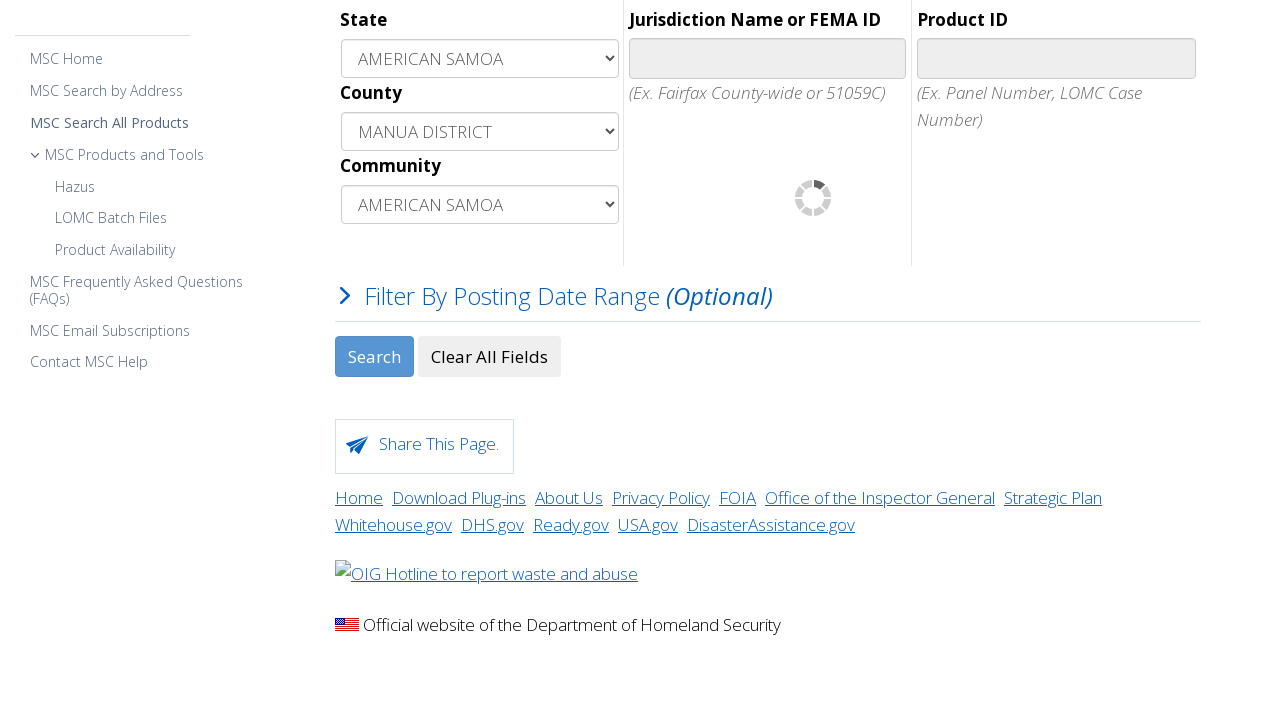

Search results loaded with effective data root element
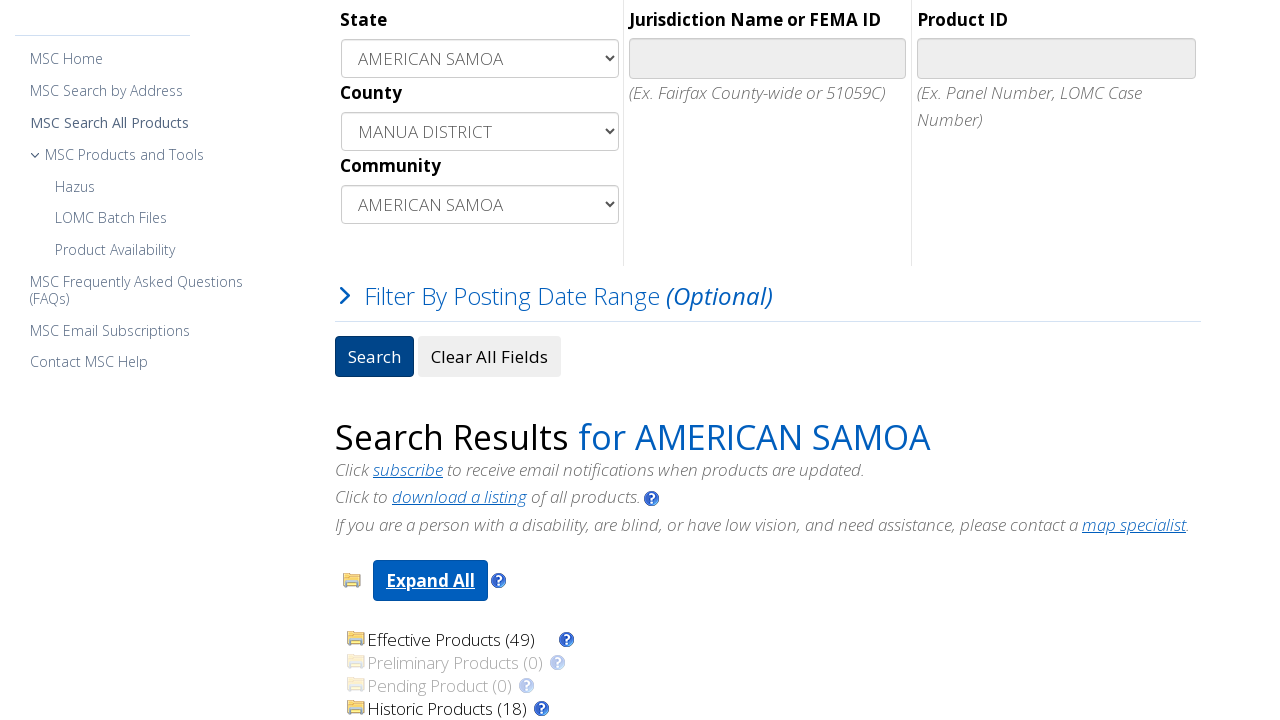

Clicked effective data root to expand results tree at (768, 640) on #eff_root
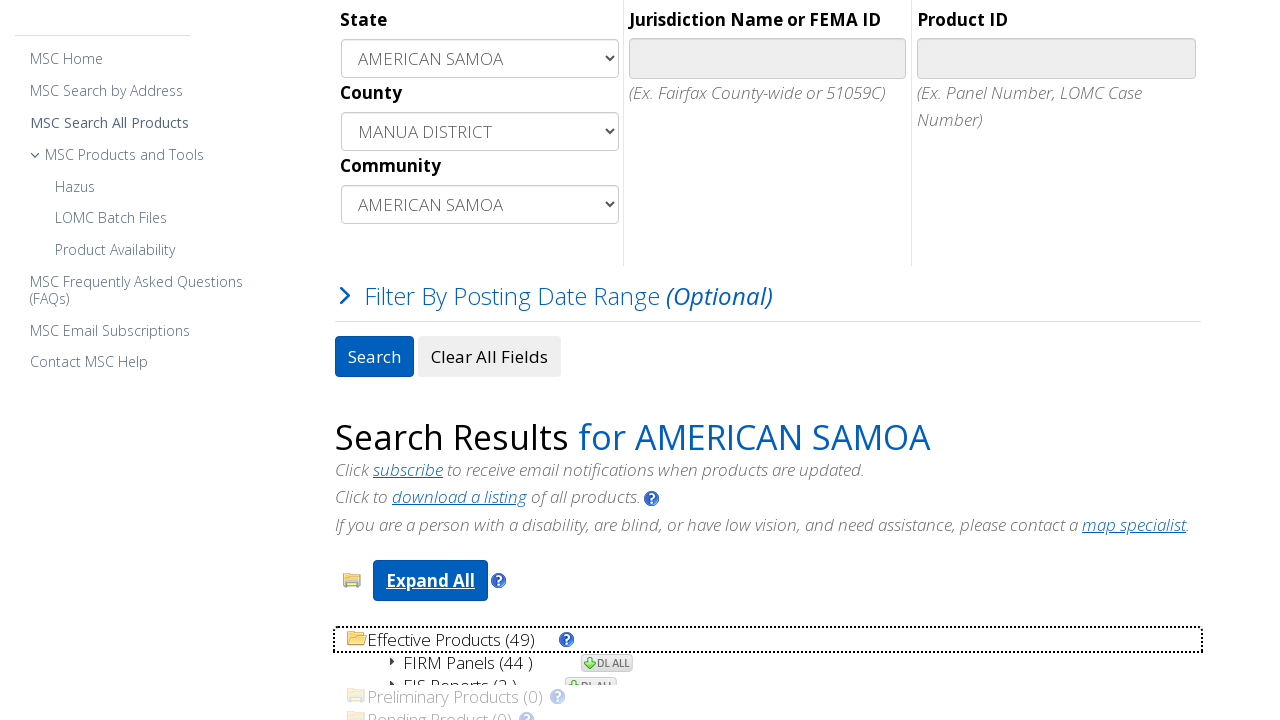

State NFHL root element became available in results tree
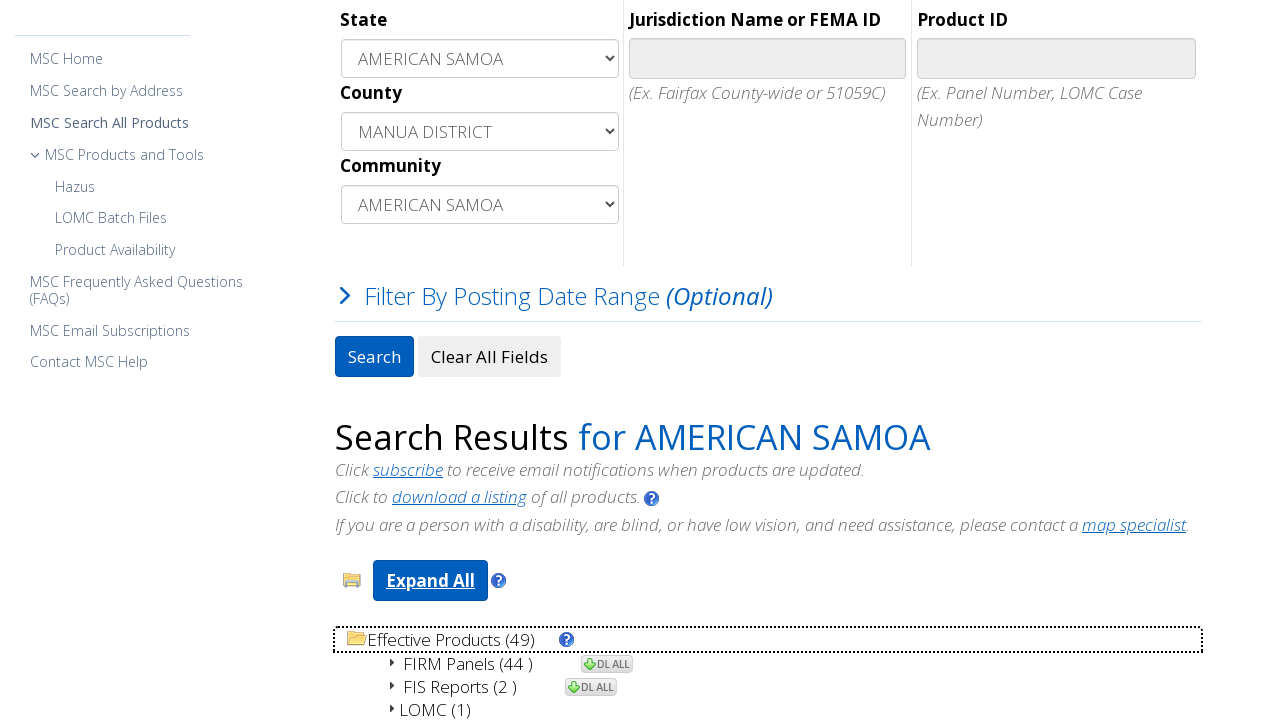

Clicked state NFHL root to expand state-level flood data at (786, 361) on #eff_nfhl_state_root
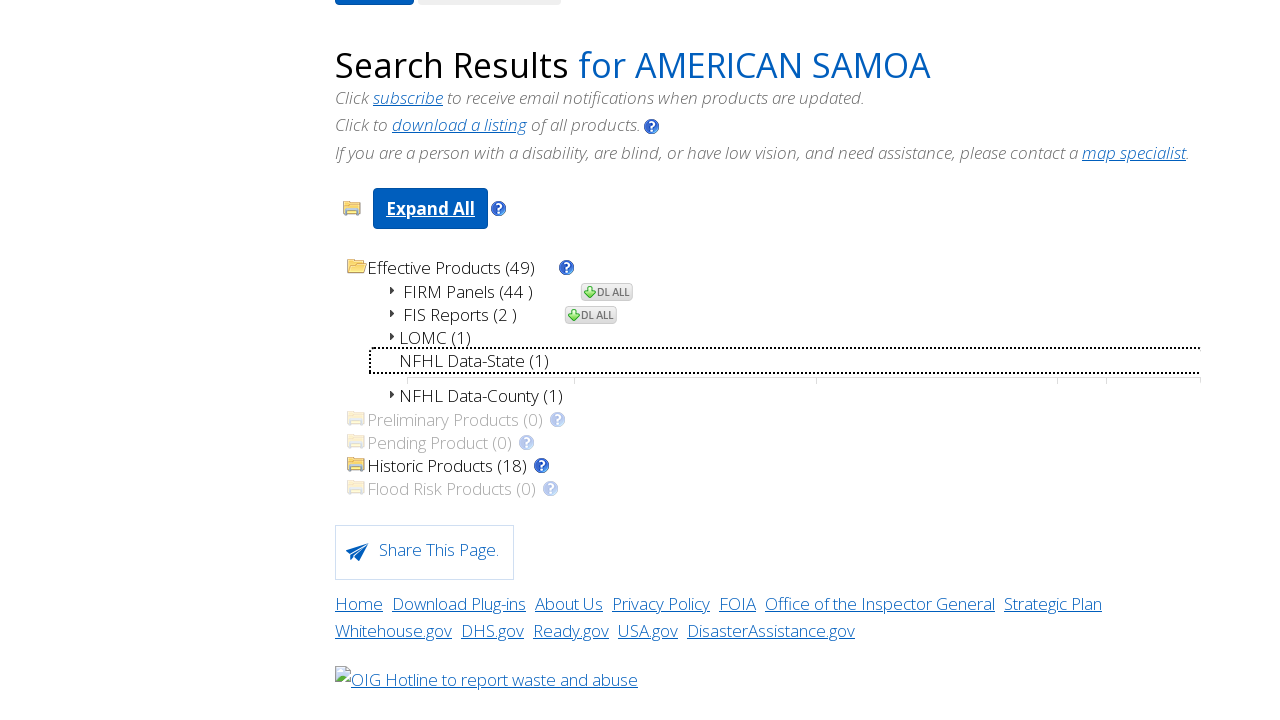

State list table loaded with NFHL data rows
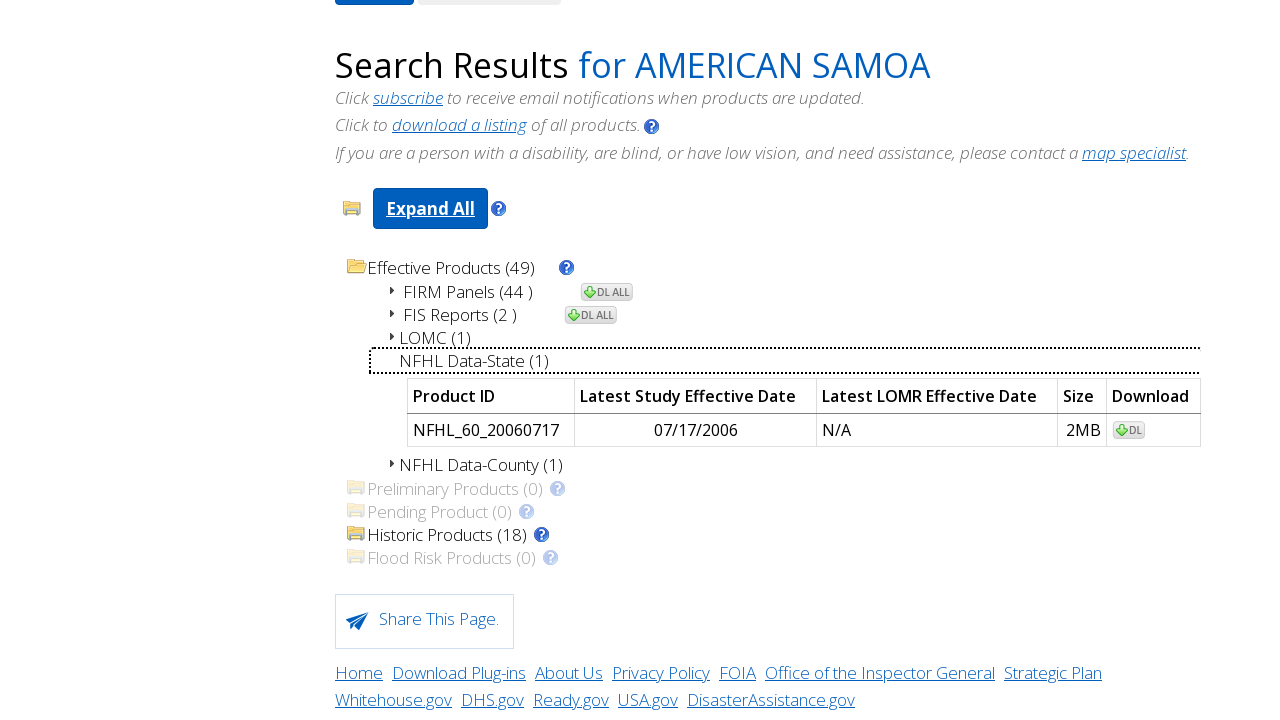

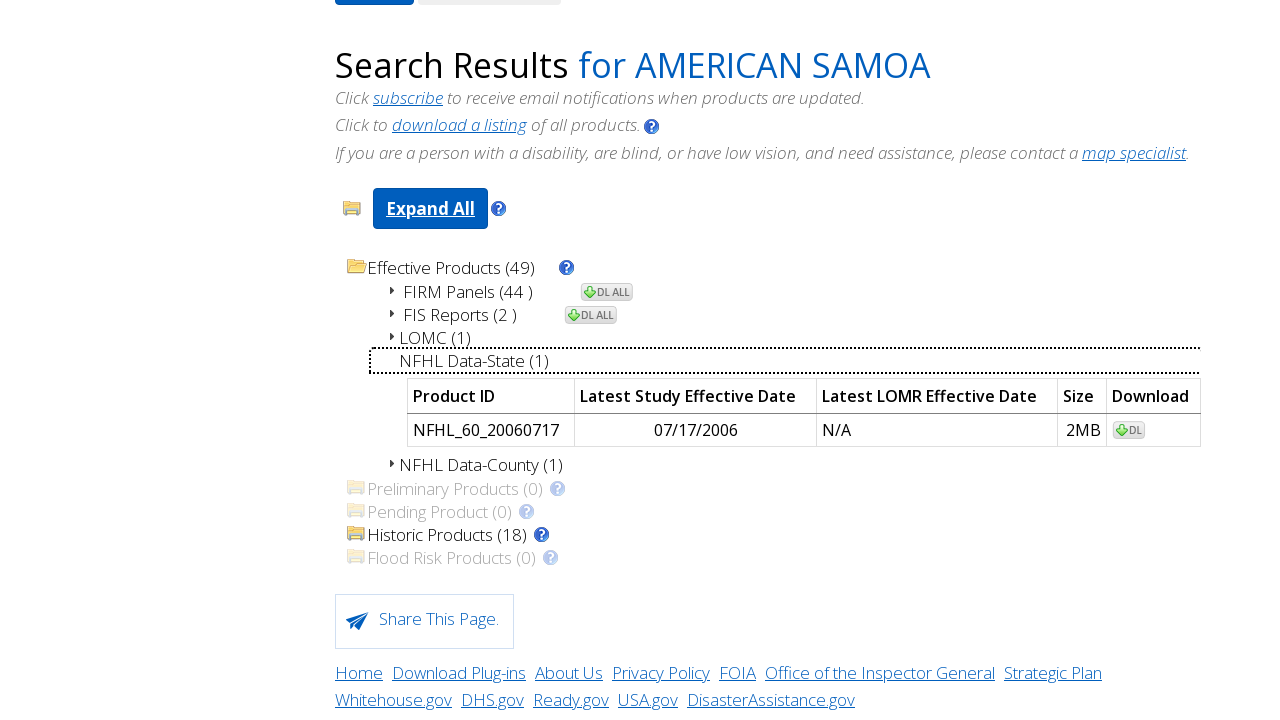